Tests dynamic controls by removing/adding a checkbox and enabling/disabling an input field on the page

Starting URL: https://the-internet.herokuapp.com/dynamic_controls

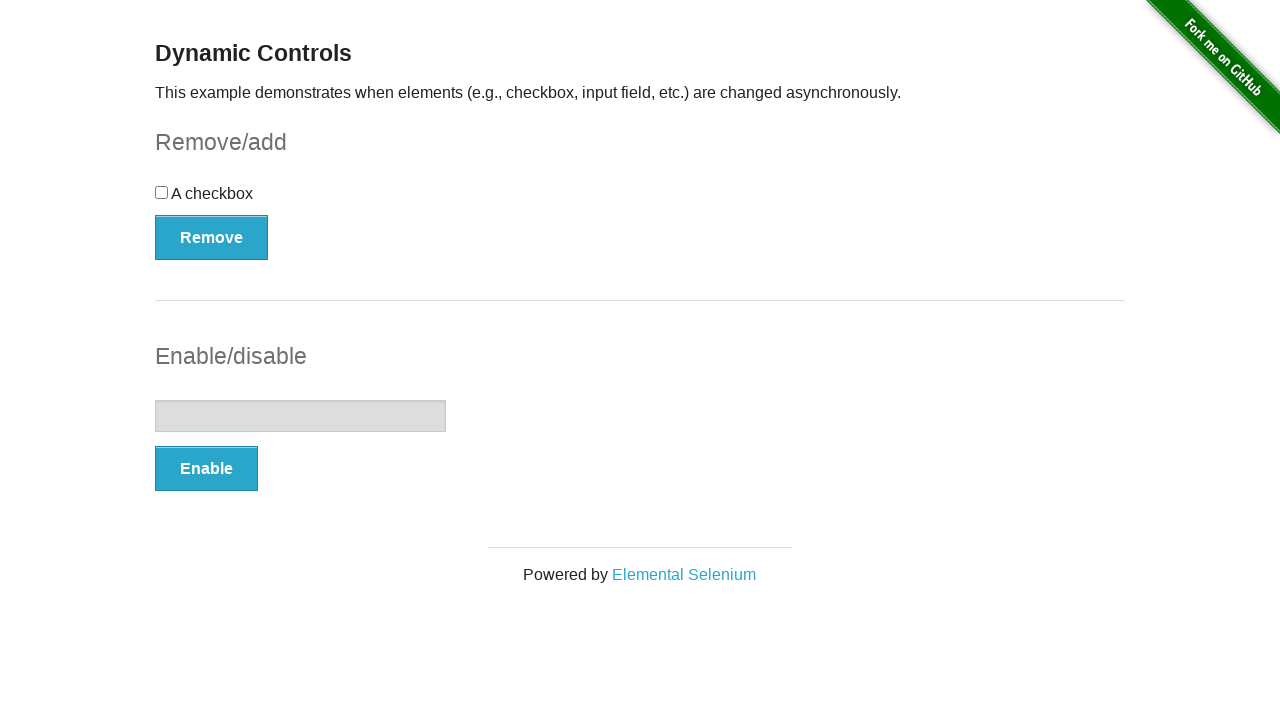

Located the remove/add checkbox button
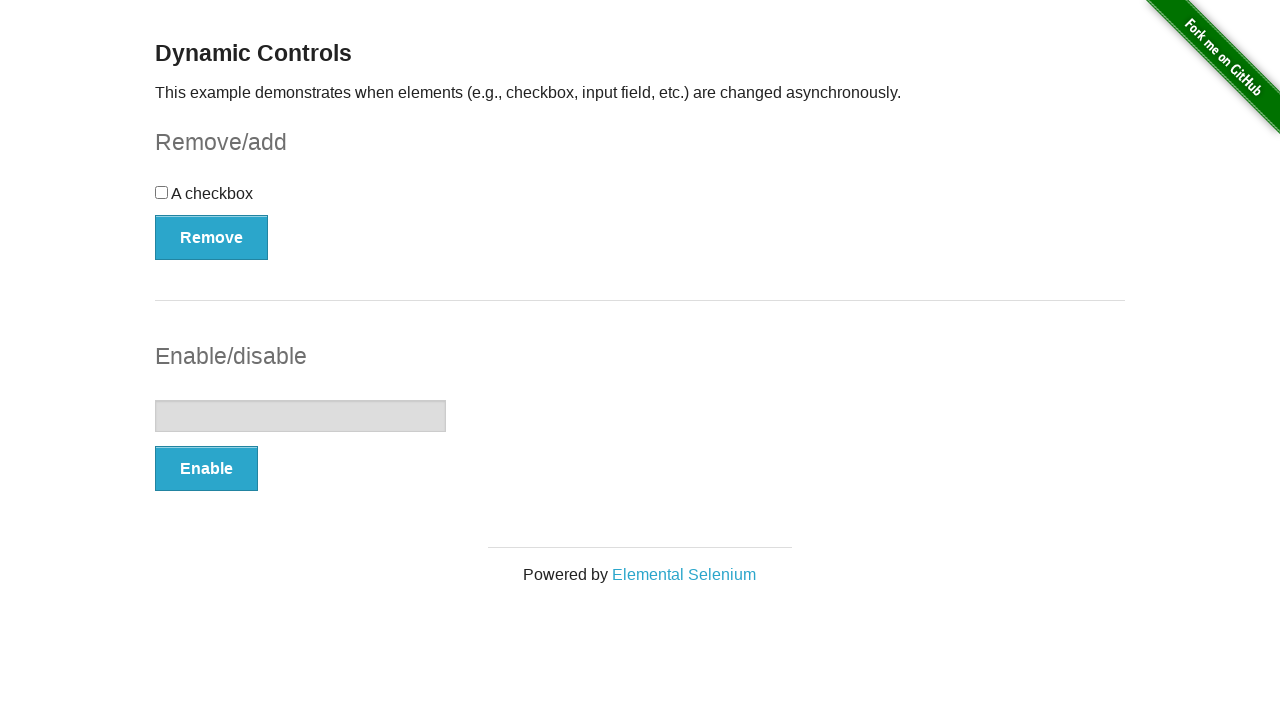

Clicked button to remove checkbox at (212, 237) on button[onclick='swapCheckbox()']
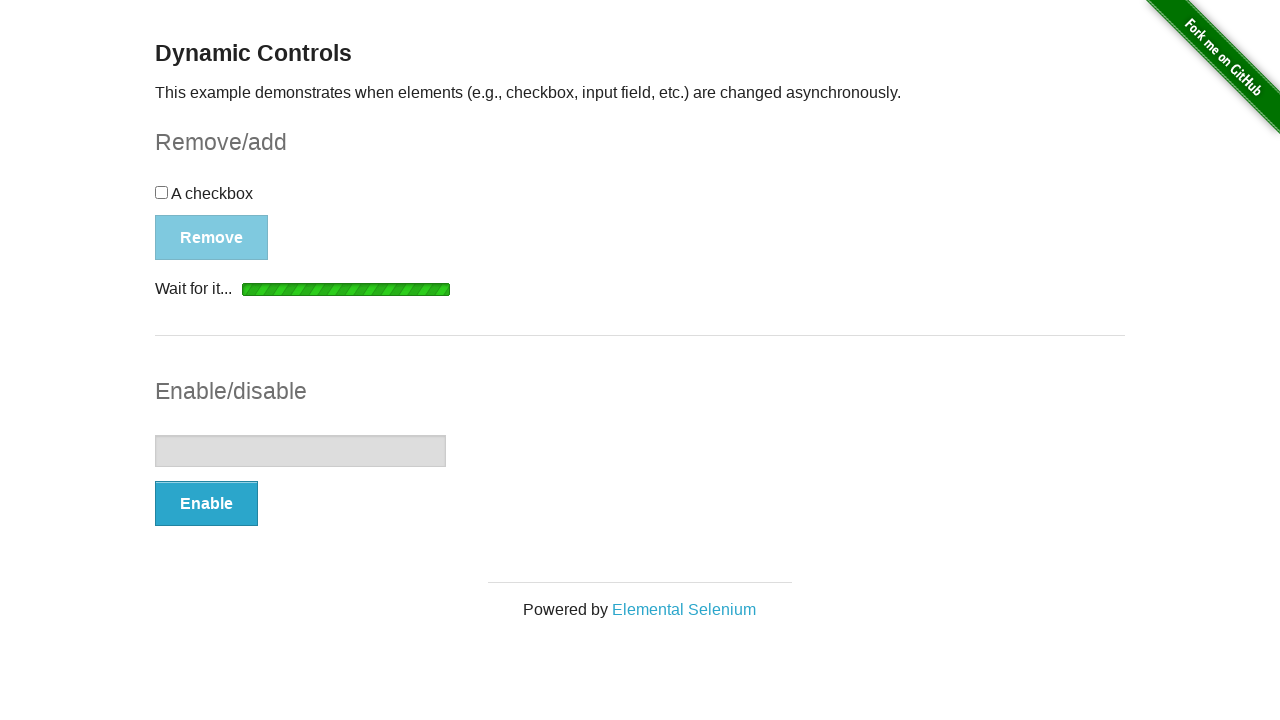

Confirmed checkbox removal message appeared
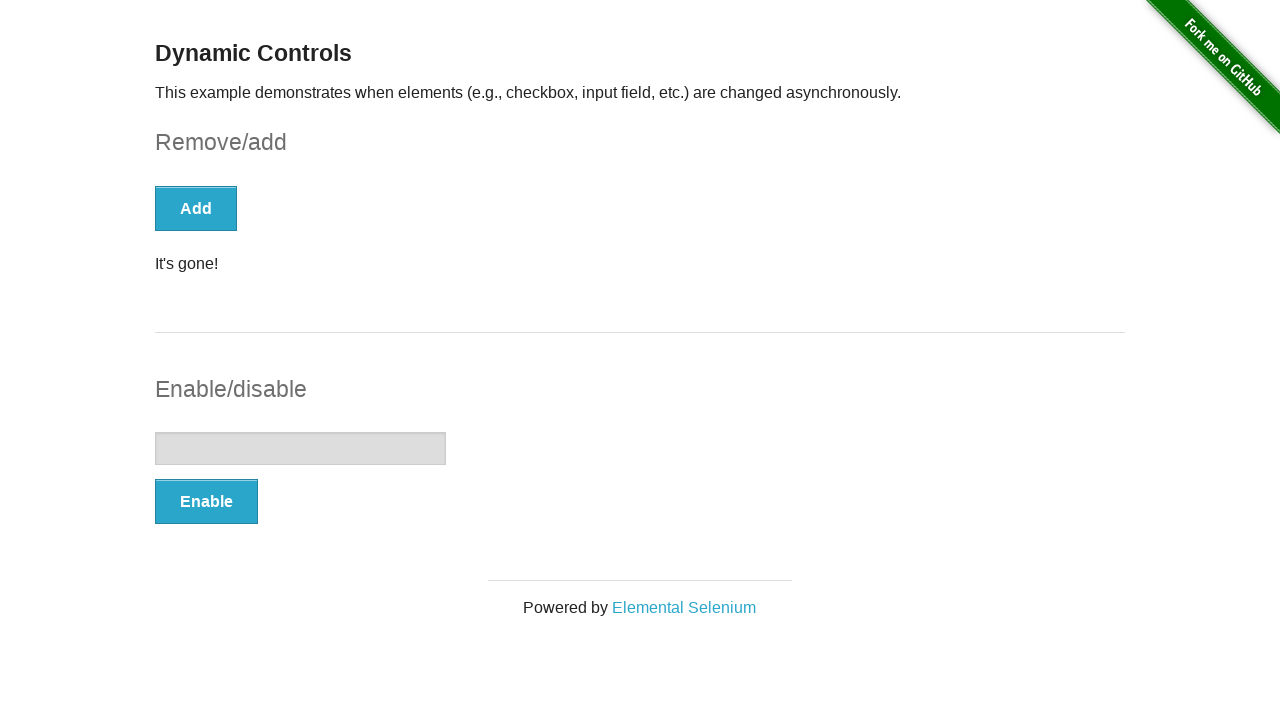

Clicked button to add checkbox back at (196, 208) on button[onclick='swapCheckbox()']
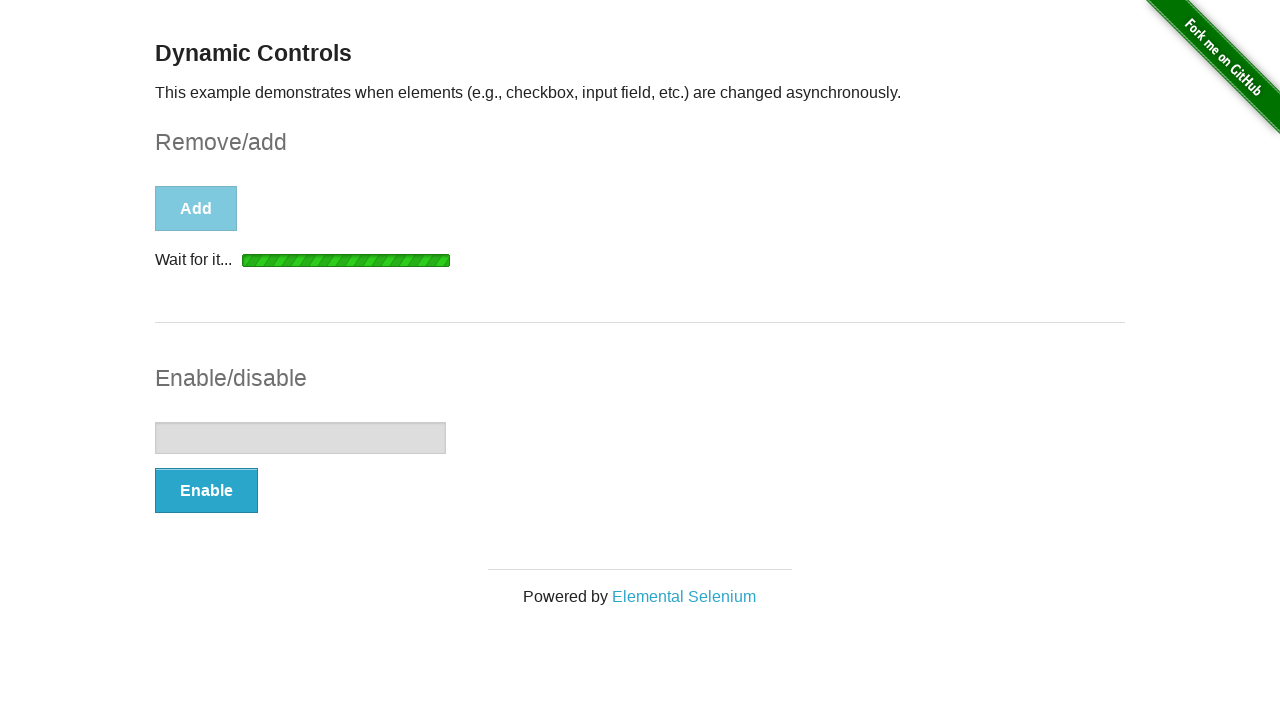

Confirmed checkbox reappeared
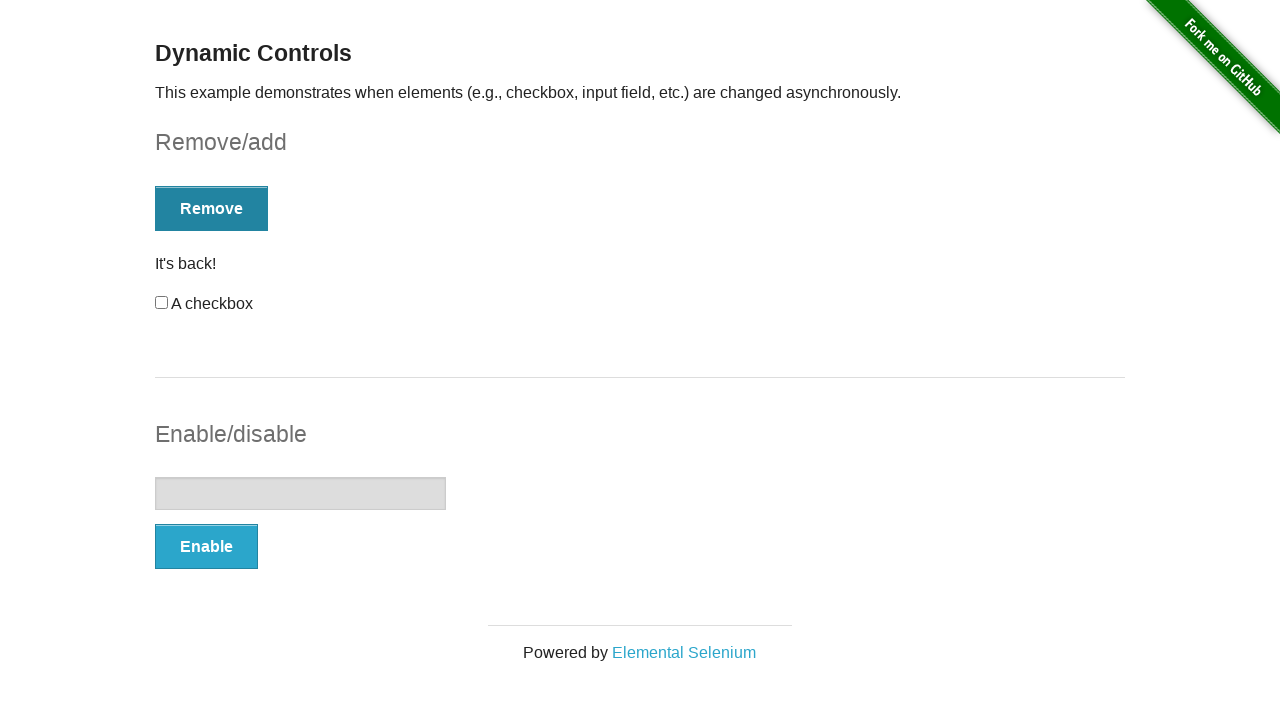

Located the enable/disable input button
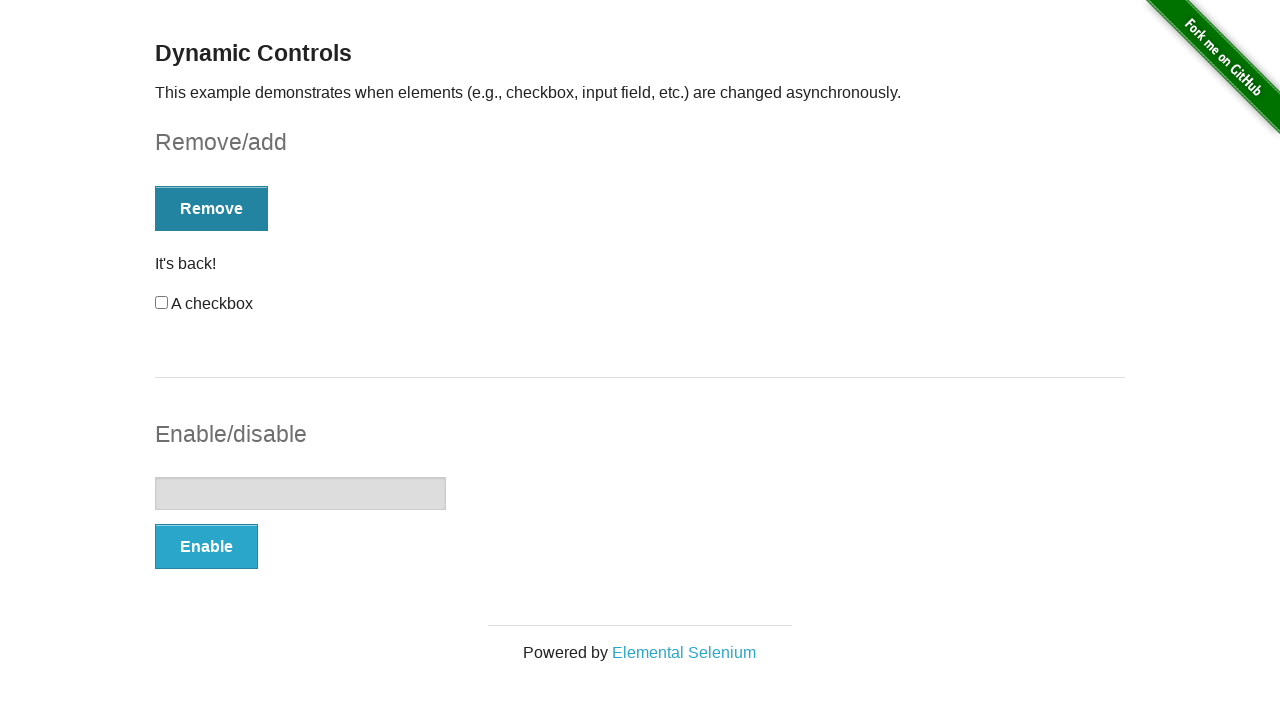

Clicked button to enable input field at (206, 546) on button[onclick='swapInput()']
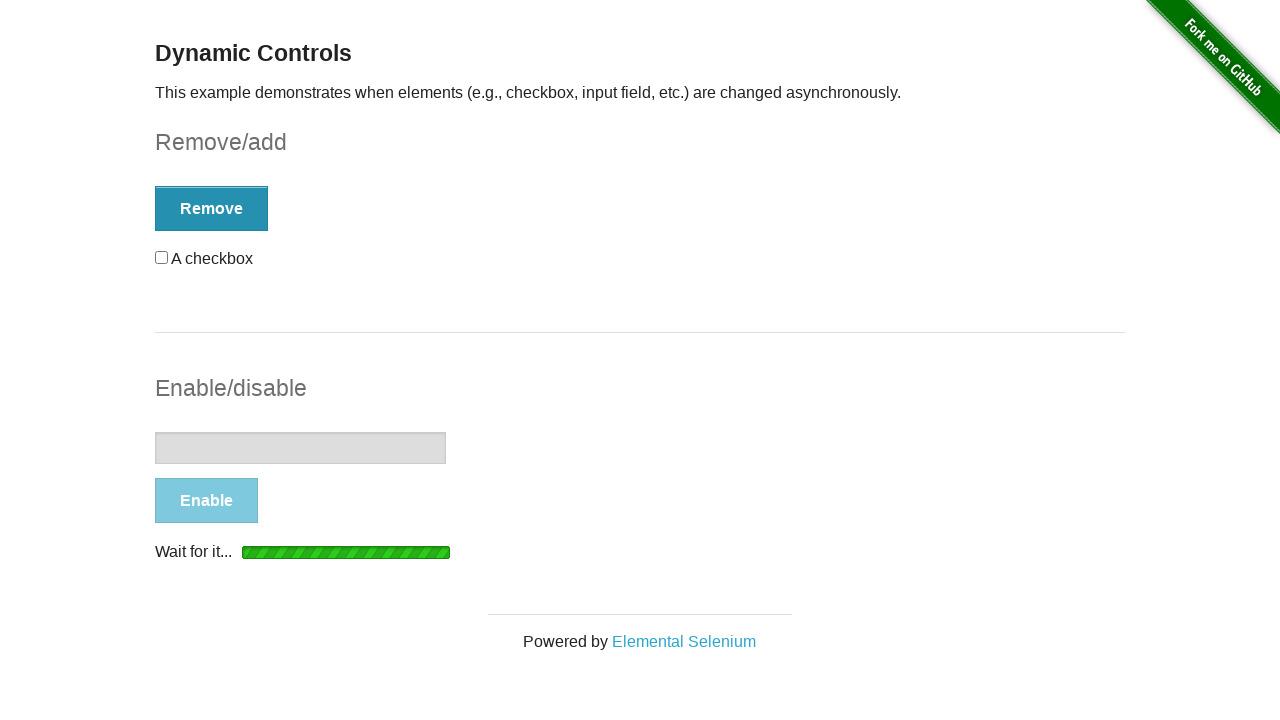

Confirmed input field enabled message appeared
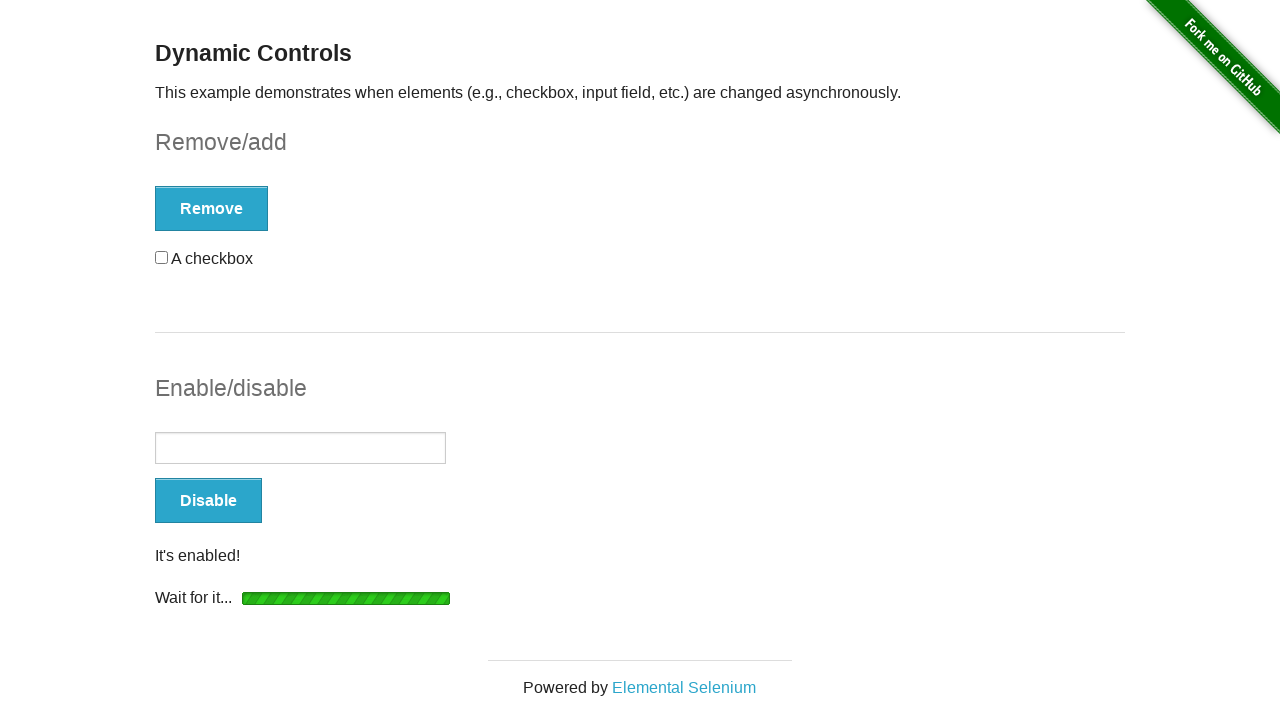

Clicked button to disable input field at (208, 501) on button[onclick='swapInput()']
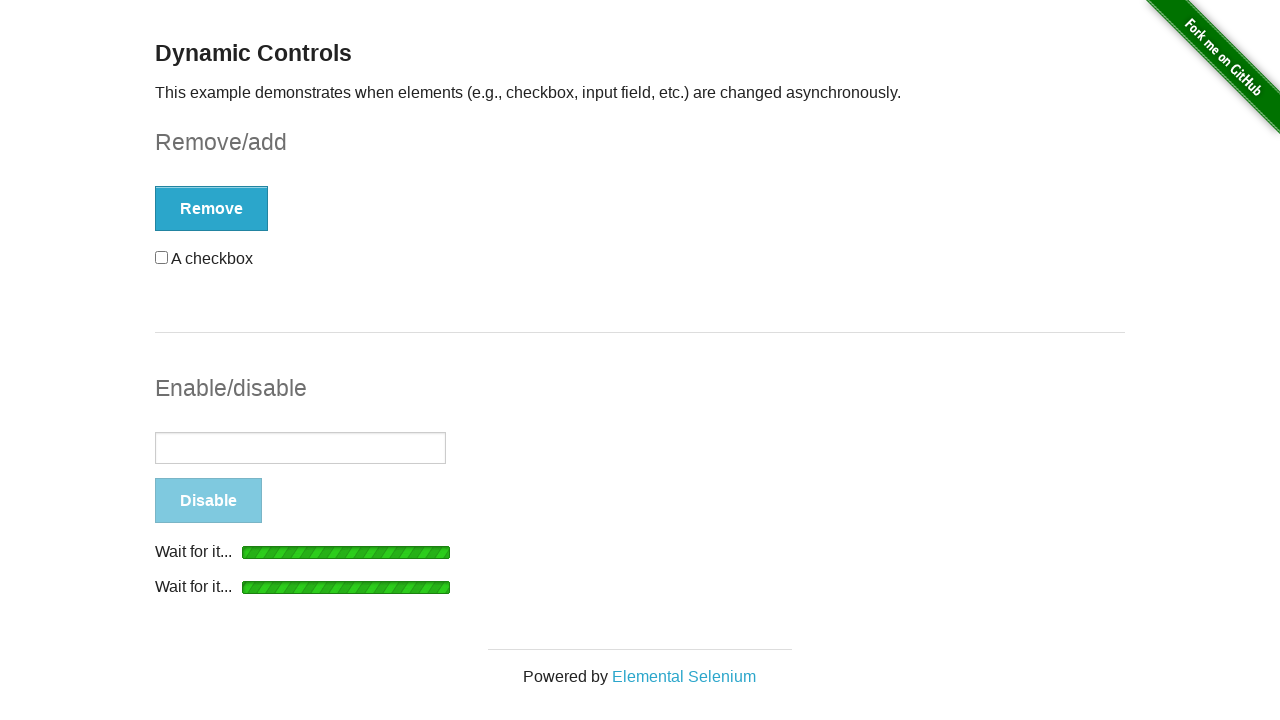

Confirmed input field disabled message appeared
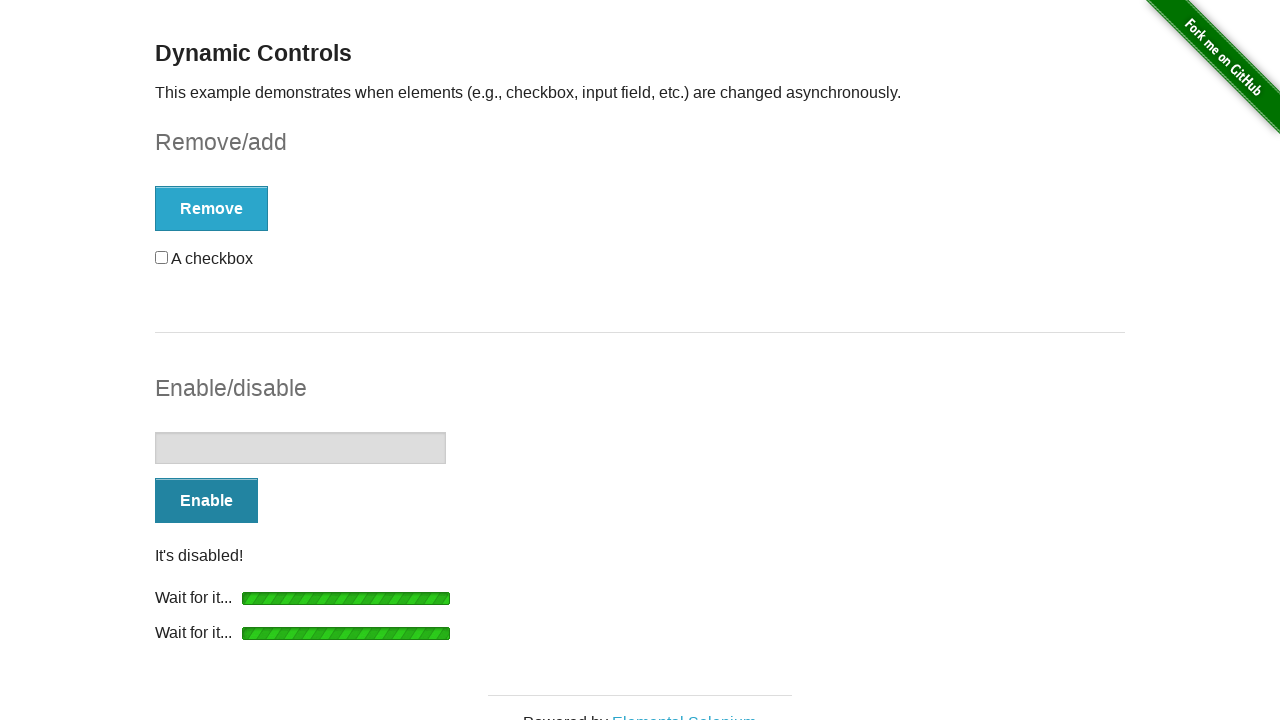

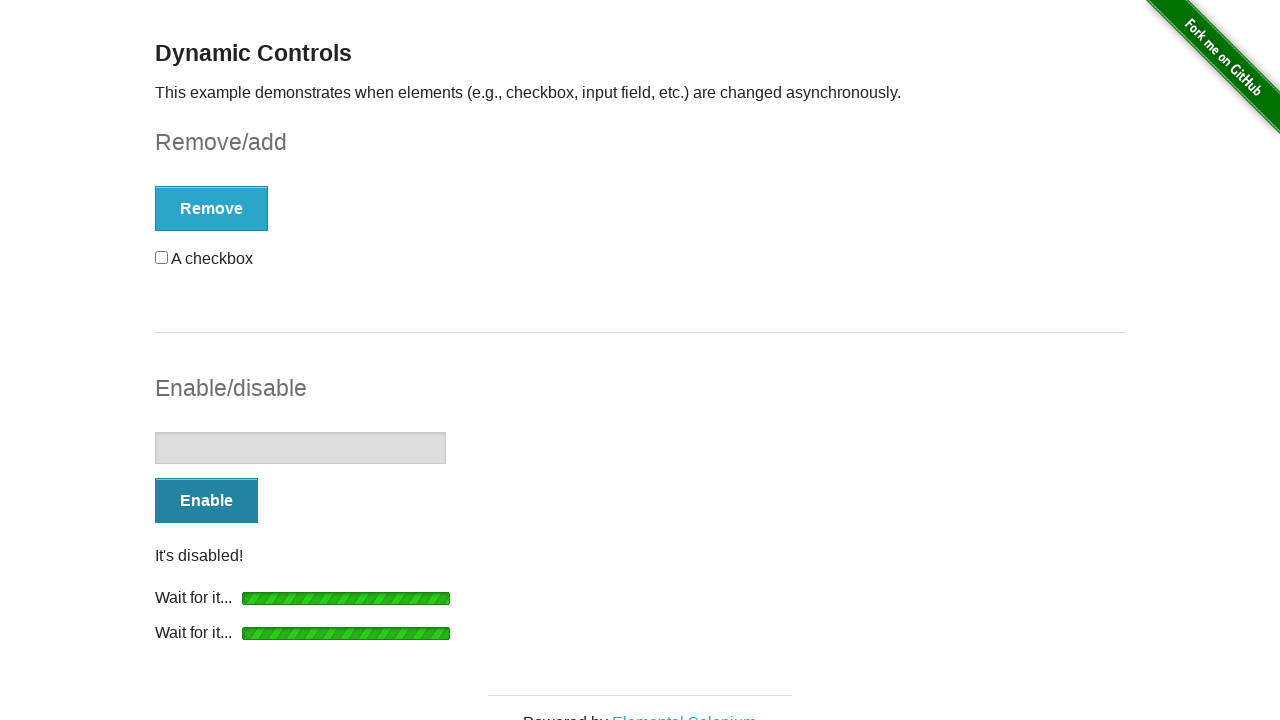